Tests sorting the Email column in ascending order by clicking the column header and verifying the email values are sorted correctly

Starting URL: http://the-internet.herokuapp.com/tables

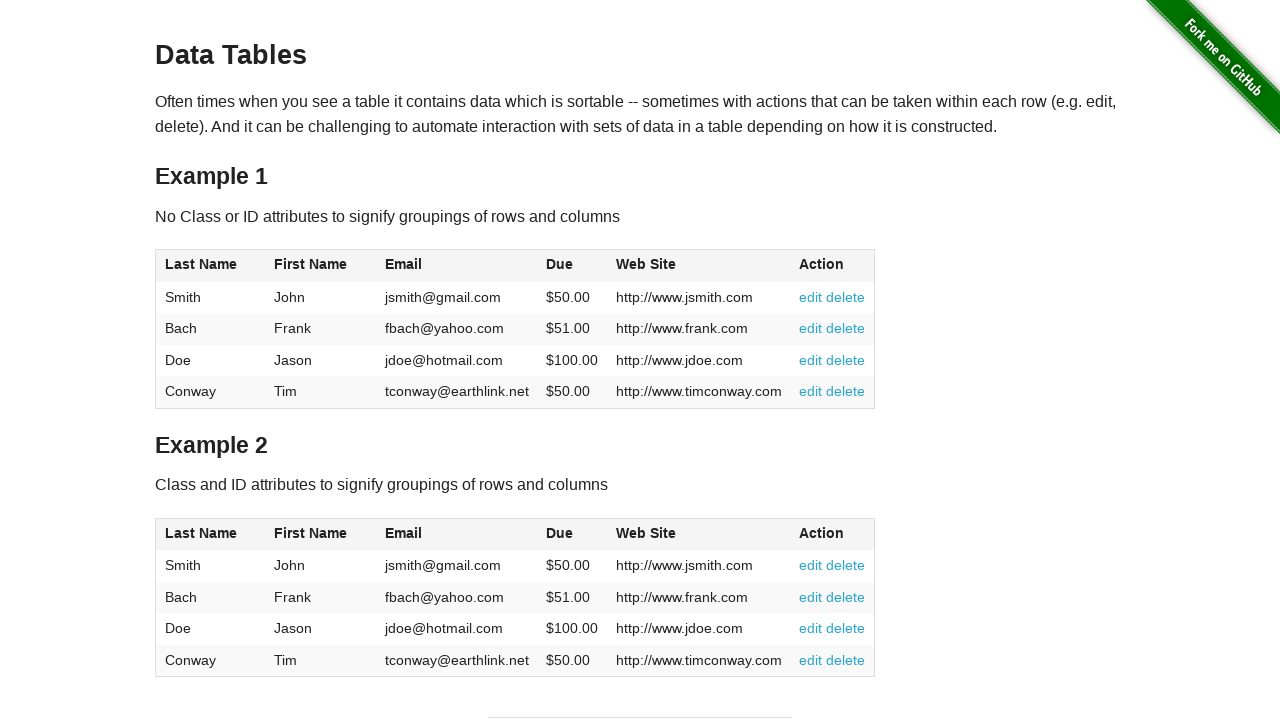

Clicked Email column header to sort in ascending order at (457, 266) on #table1 thead tr th:nth-of-type(3)
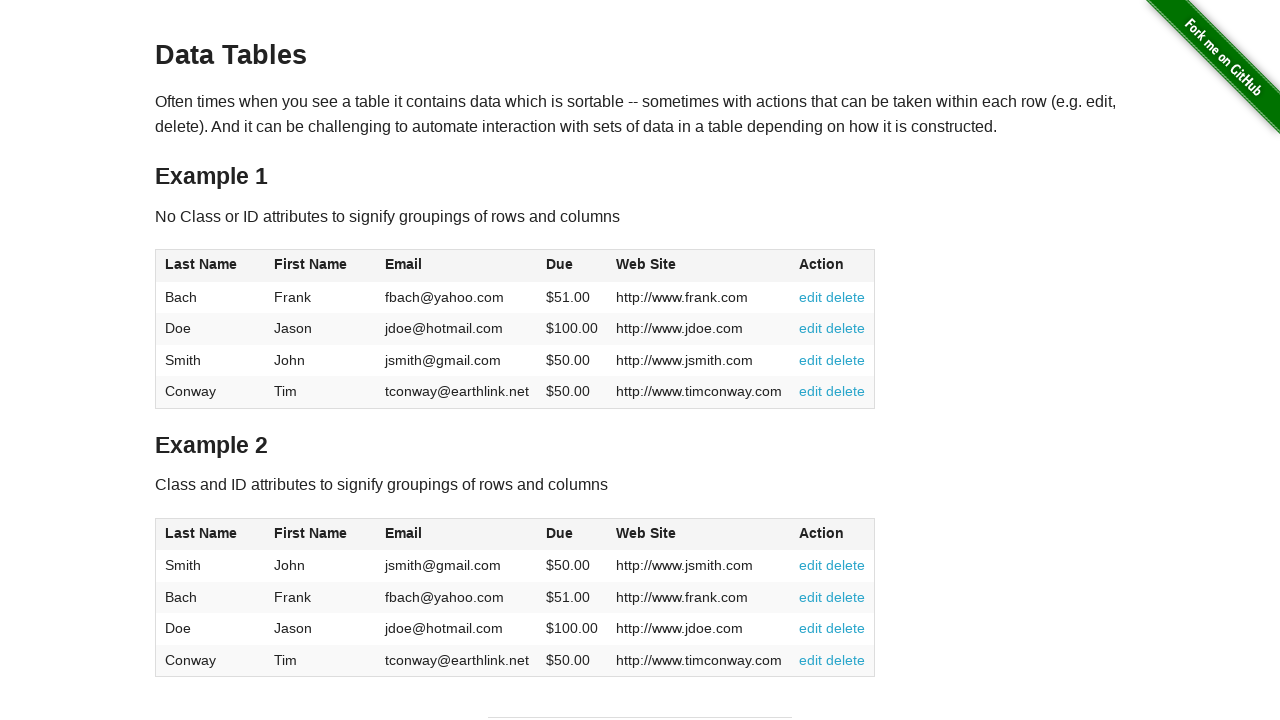

Email column elements loaded after sorting
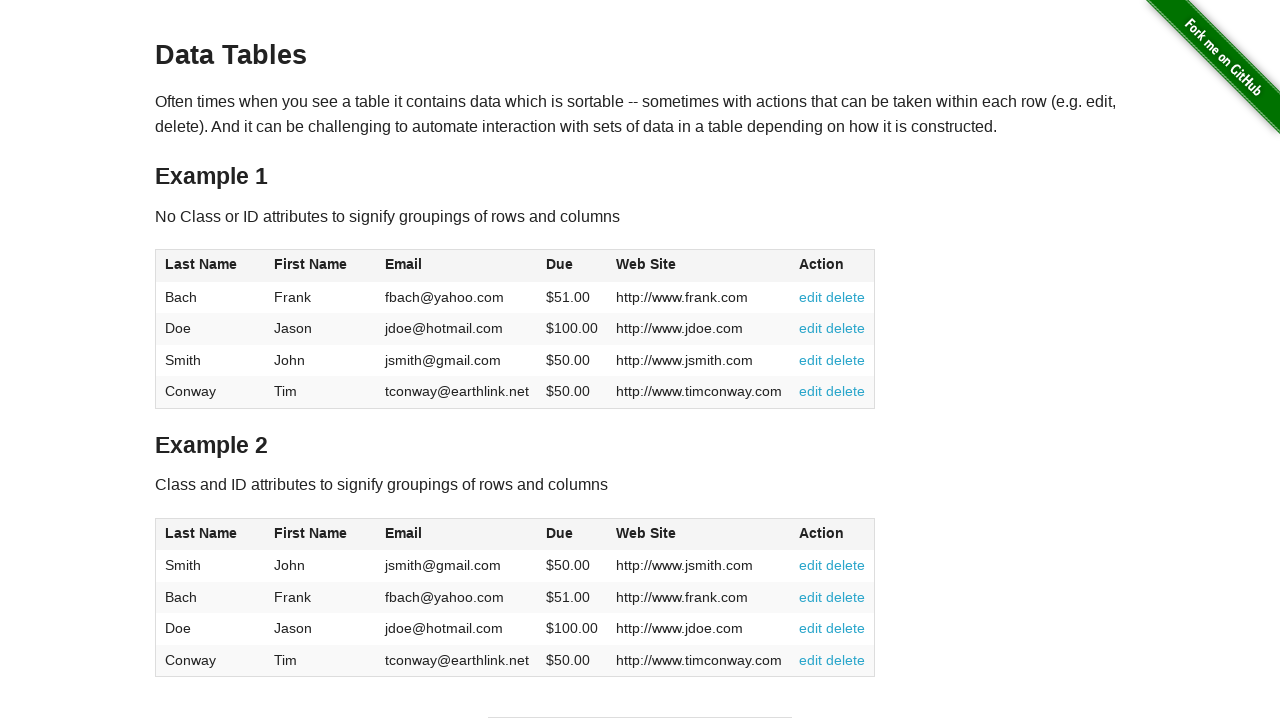

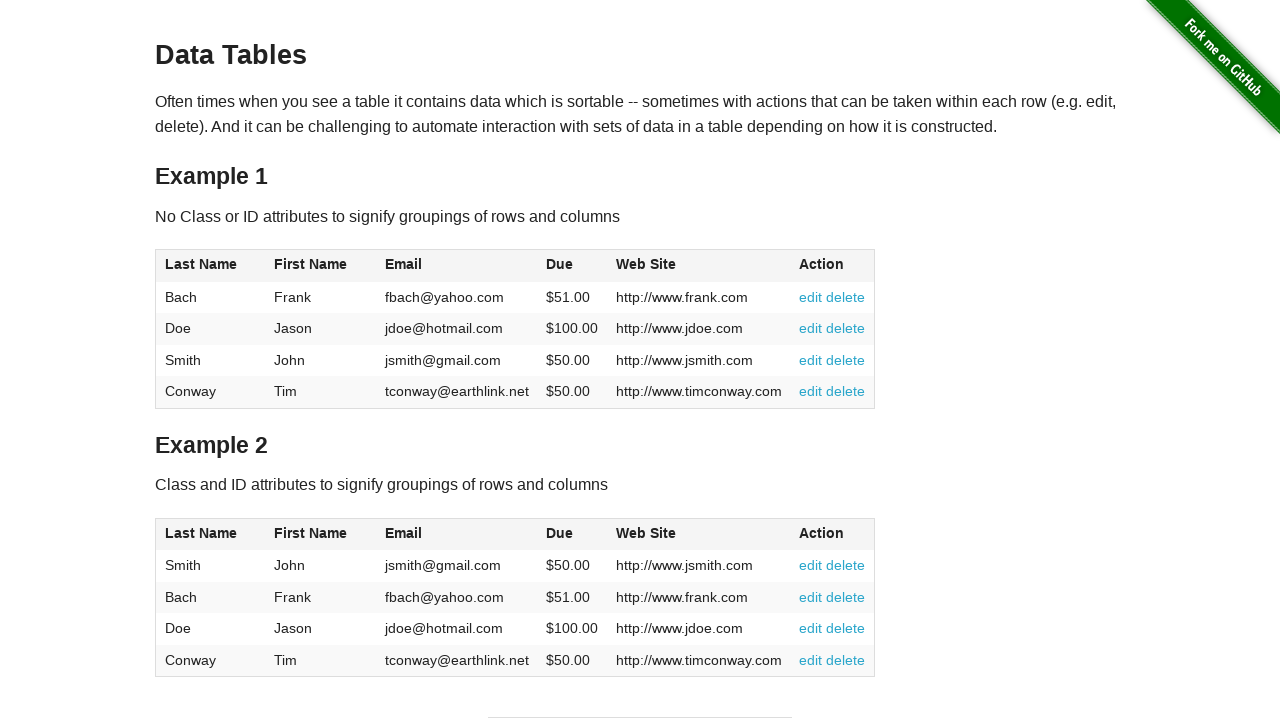